Tests form interaction on a test automation practice blog by filling a name field and selecting a radio button using JavaScript execution

Starting URL: https://testautomationpractice.blogspot.com/

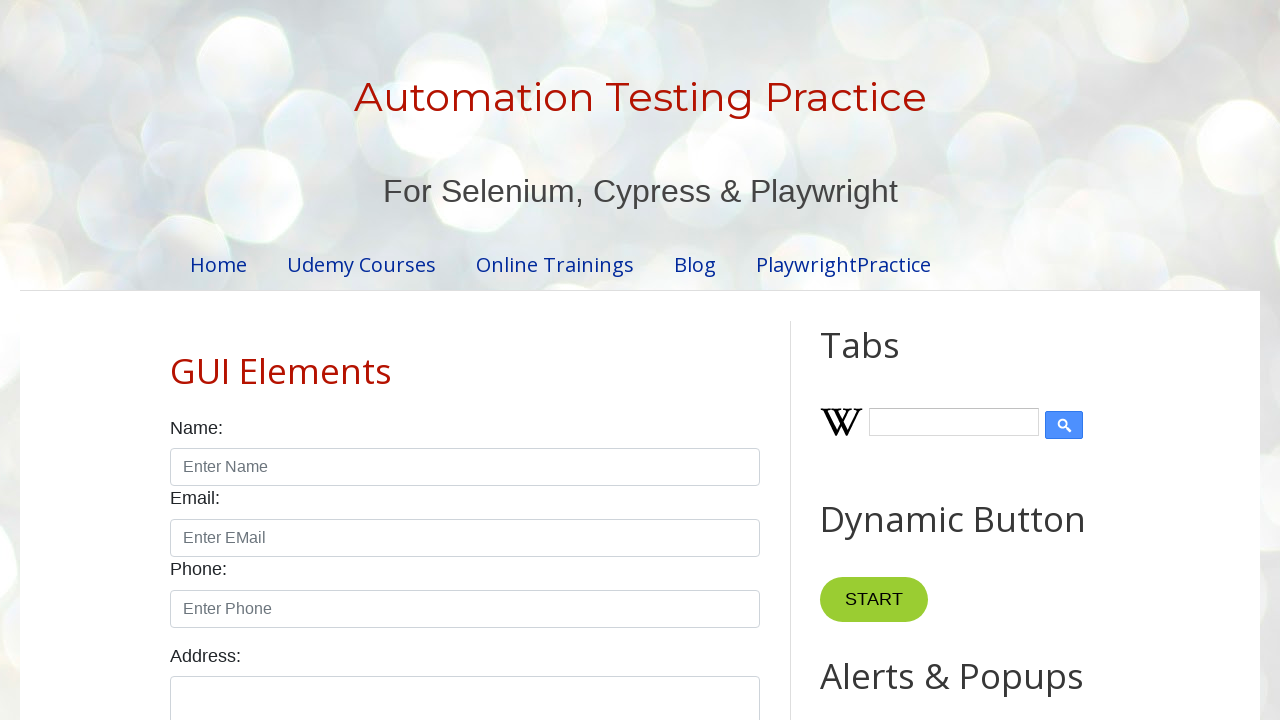

Filled name field with 'sashank' using JavaScript execution
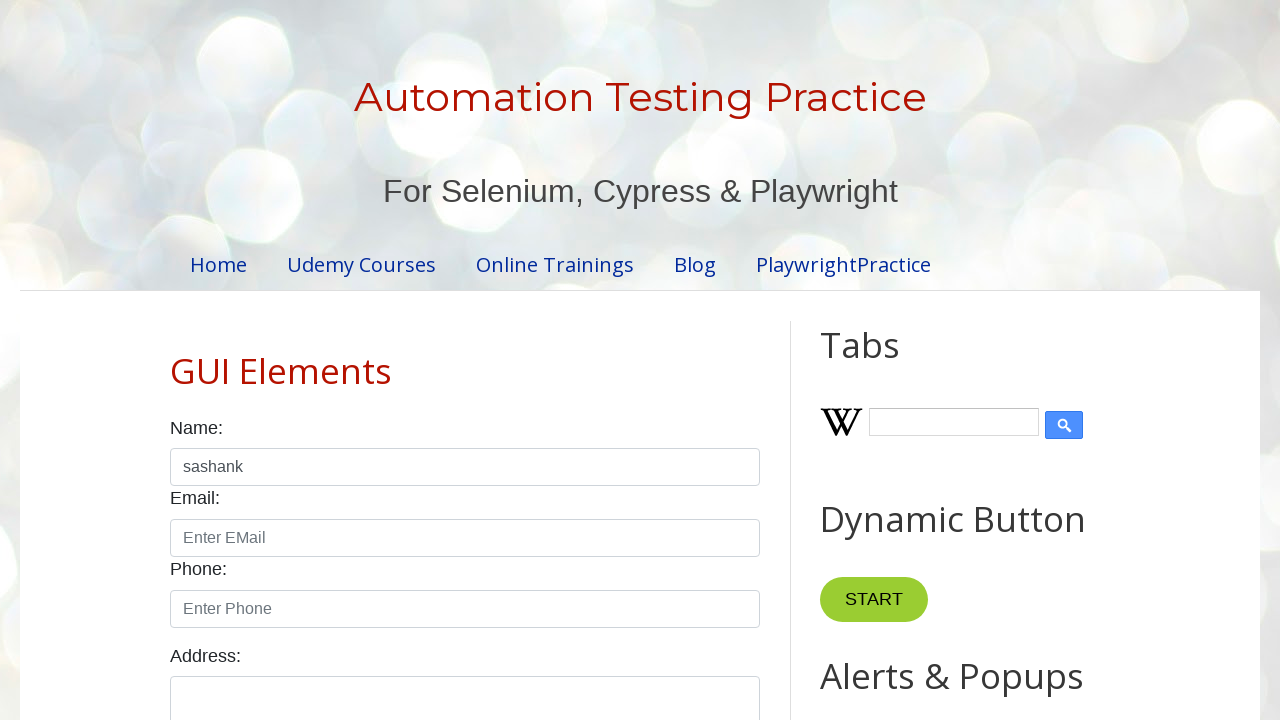

Clicked male radio button using JavaScript execution
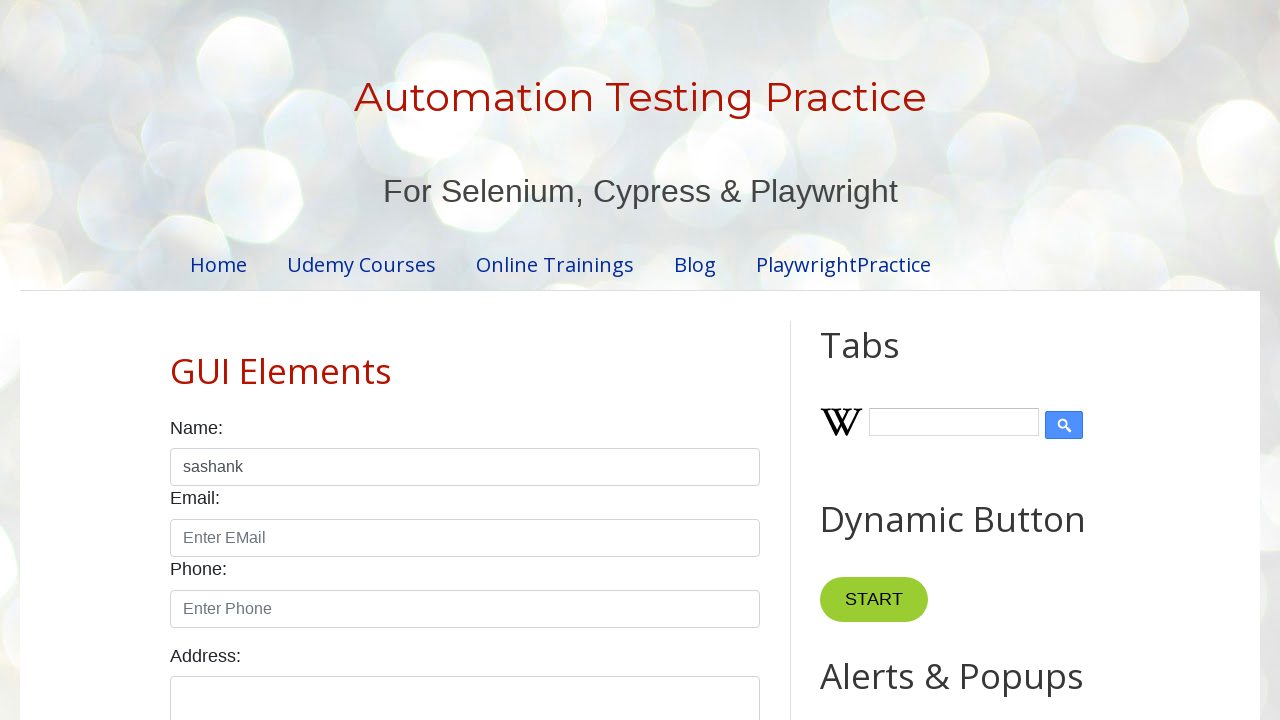

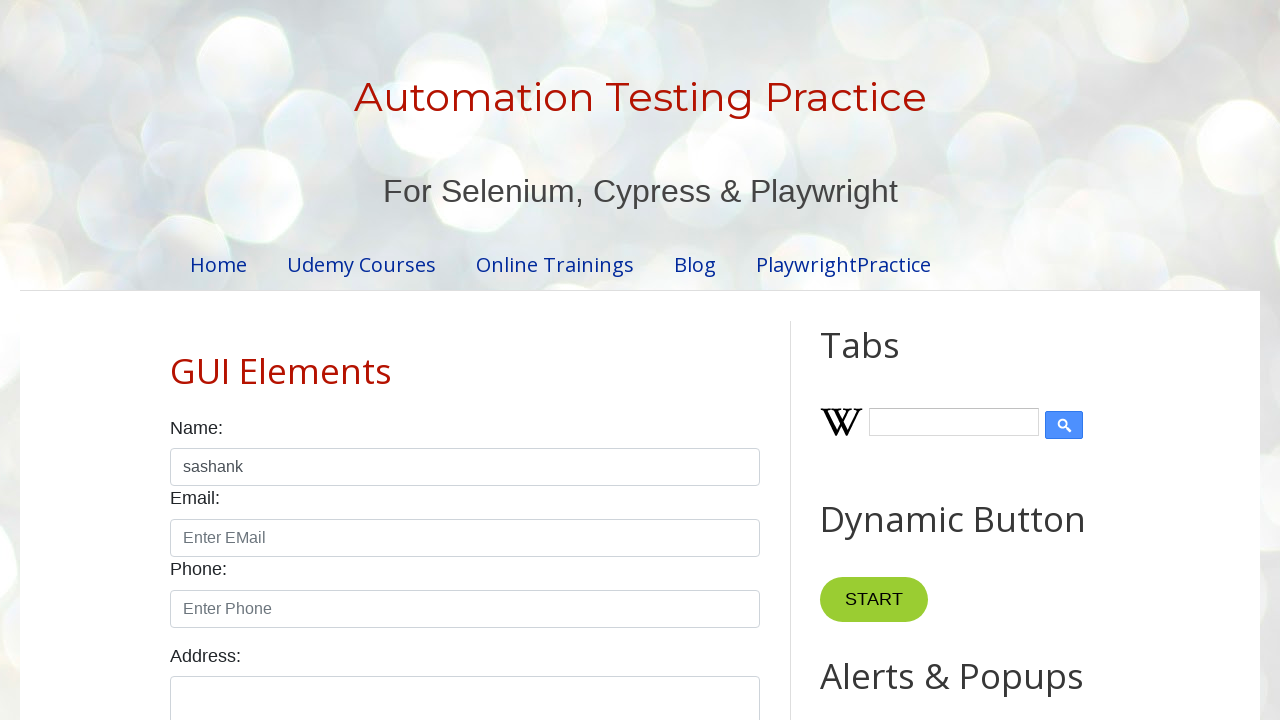